Tests that edits are saved when the edit input loses focus (blur event)

Starting URL: https://demo.playwright.dev/todomvc

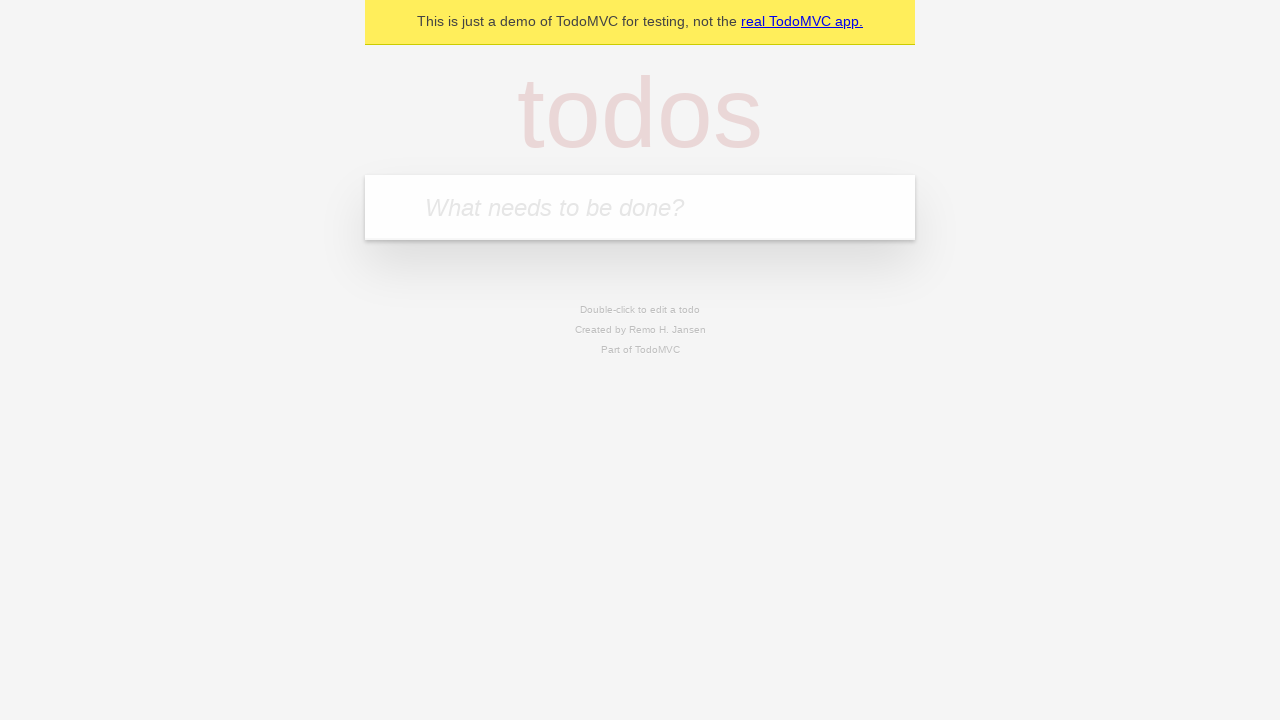

Filled first todo input with 'buy some cheese' on .new-todo
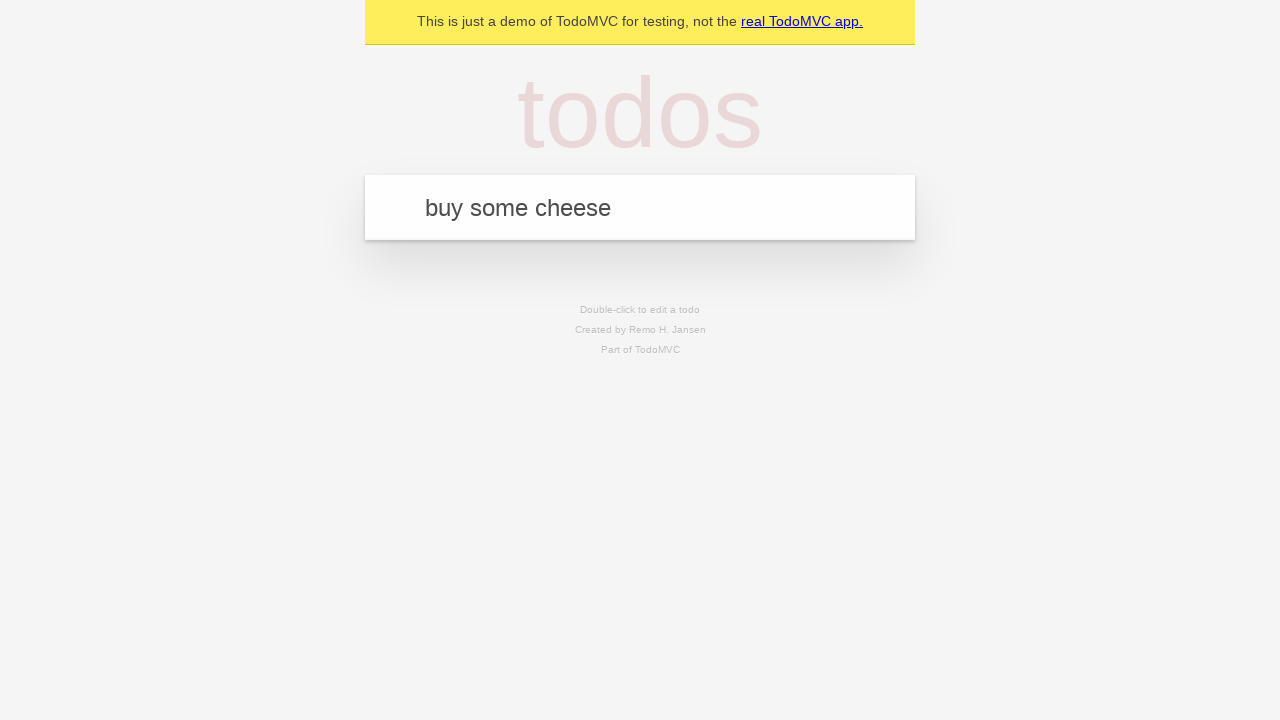

Pressed Enter to create first todo on .new-todo
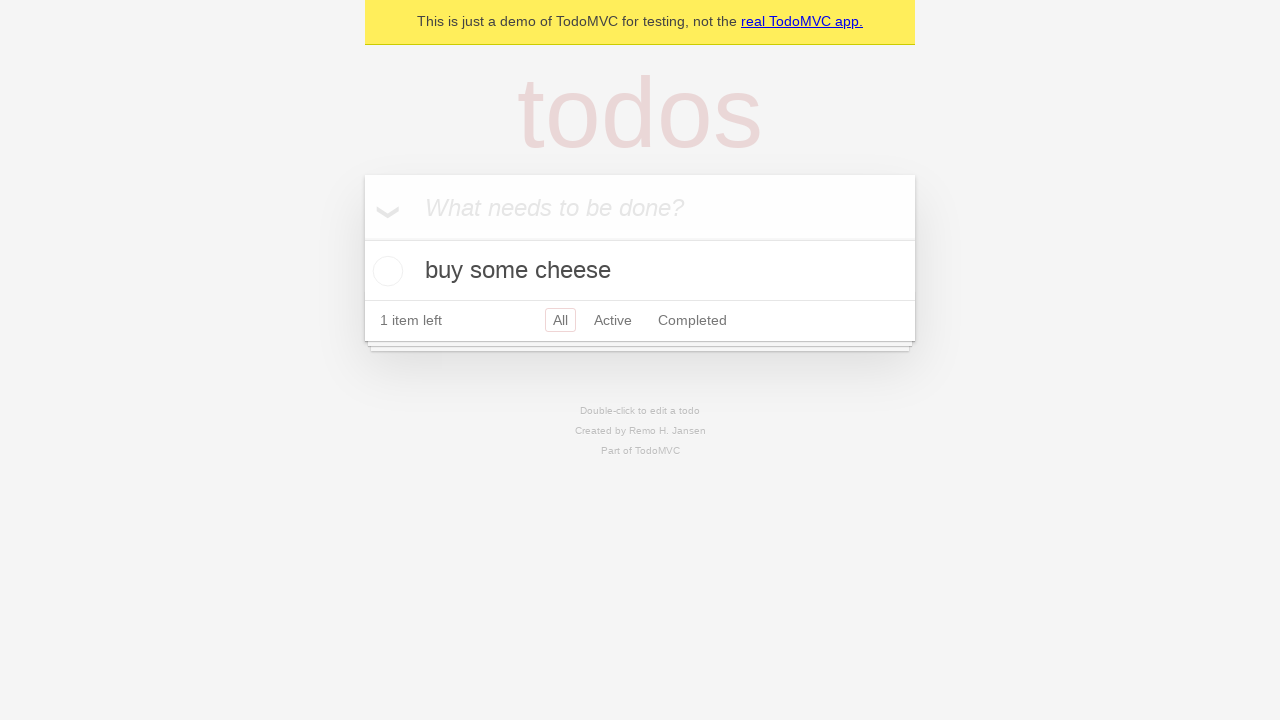

Filled second todo input with 'feed the cat' on .new-todo
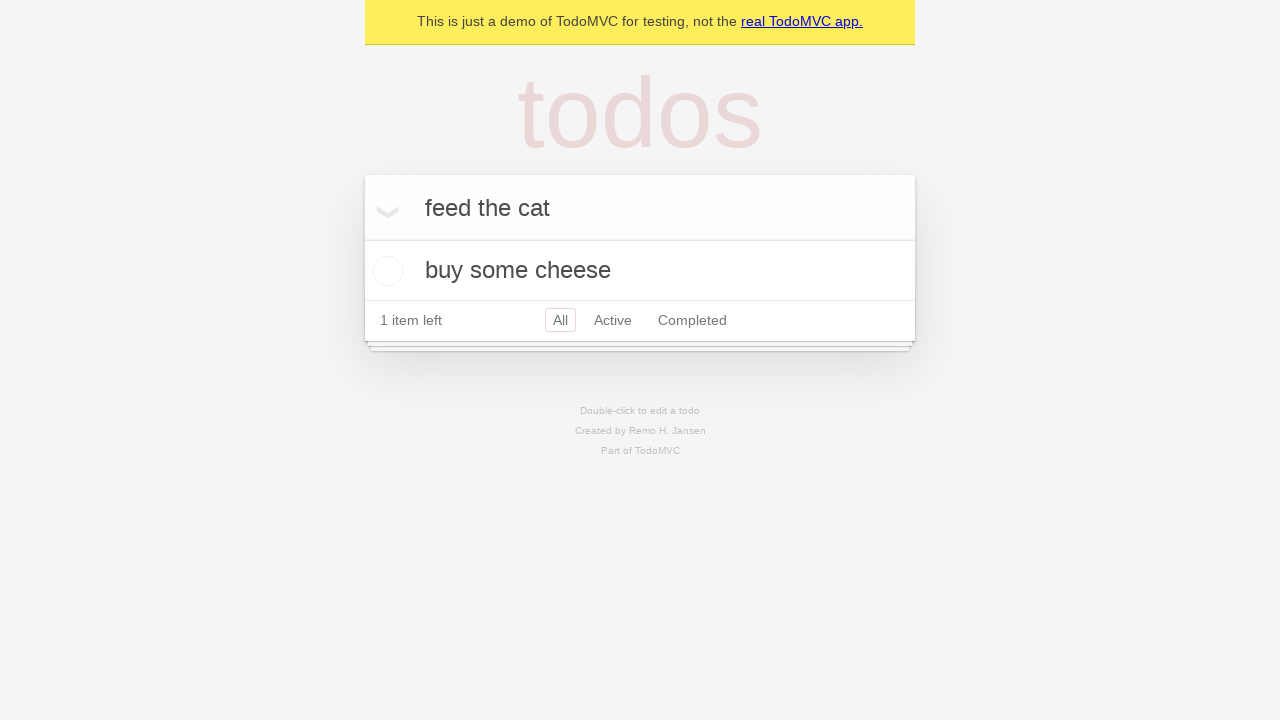

Pressed Enter to create second todo on .new-todo
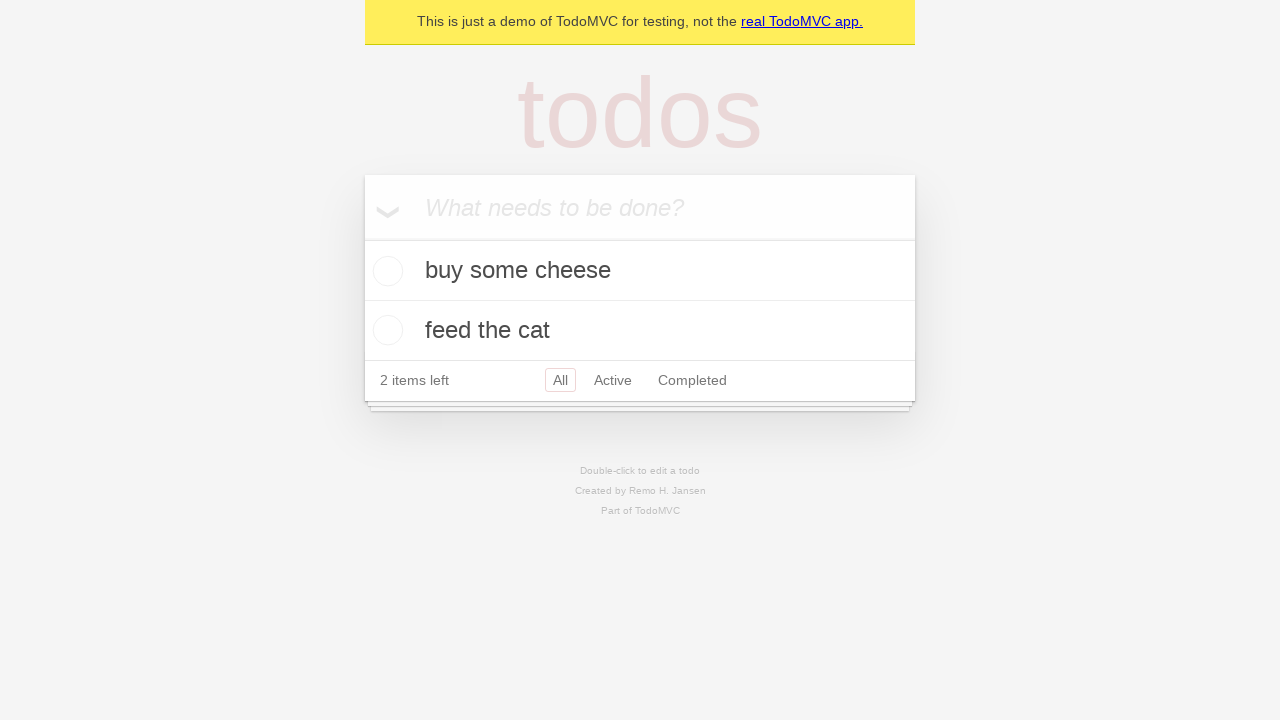

Filled third todo input with 'book a doctors appointment' on .new-todo
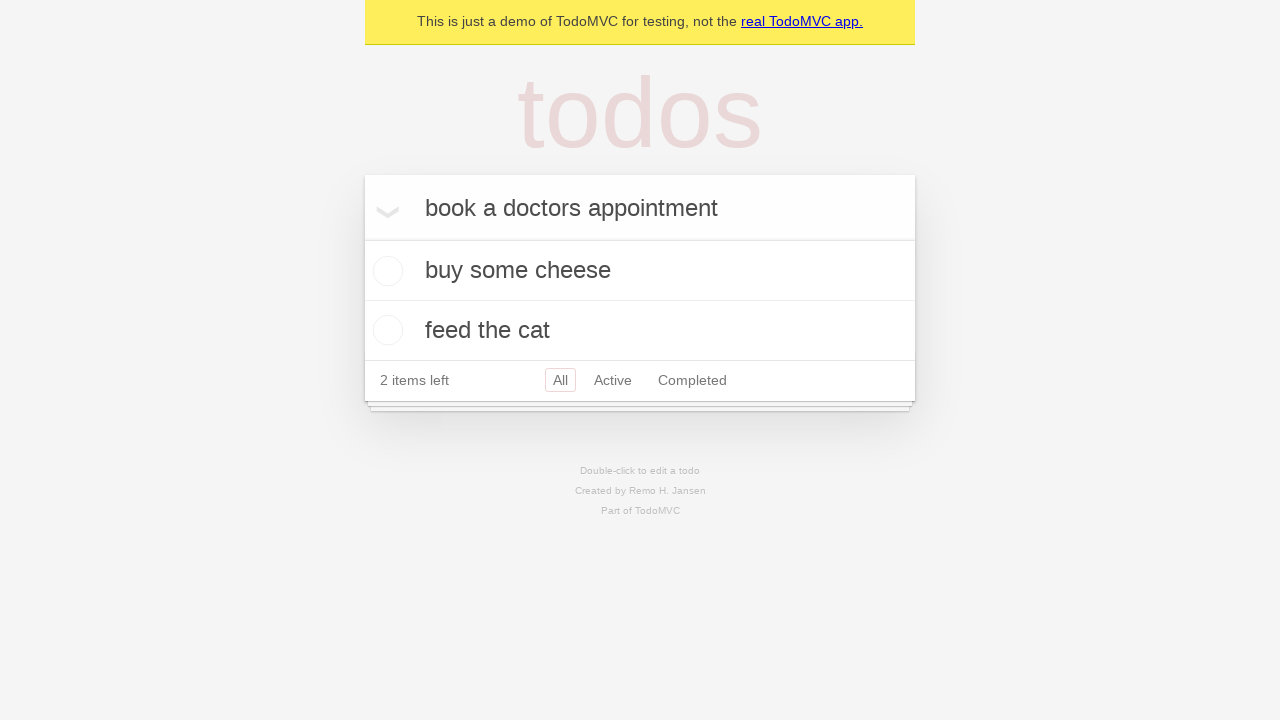

Pressed Enter to create third todo on .new-todo
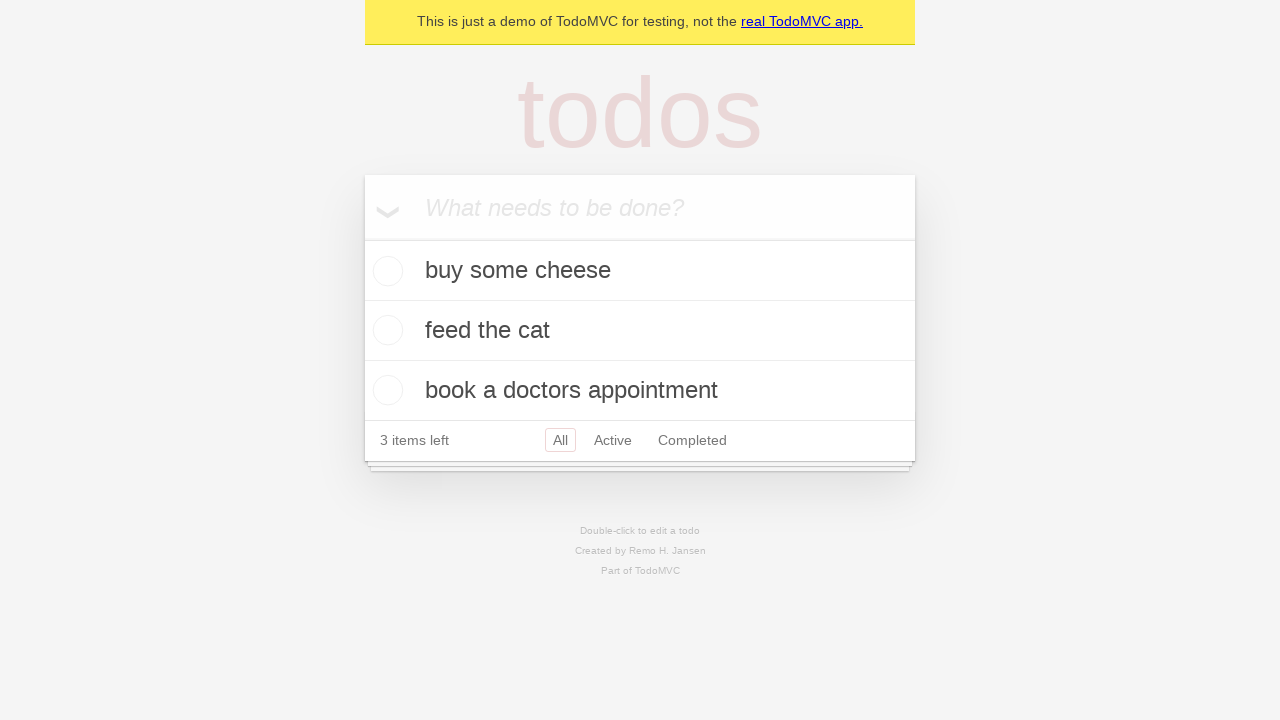

Waited for all three todo items to be visible in the list
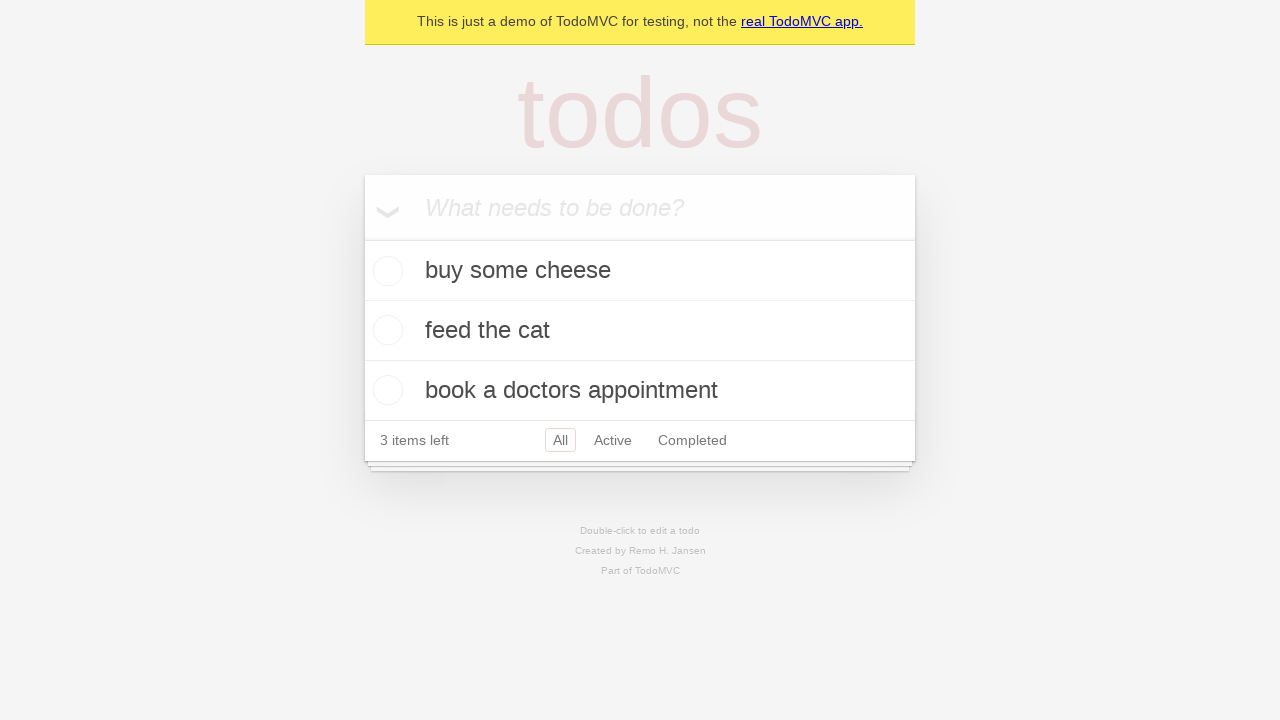

Double-clicked second todo item to enter edit mode at (640, 331) on .todo-list li >> nth=1
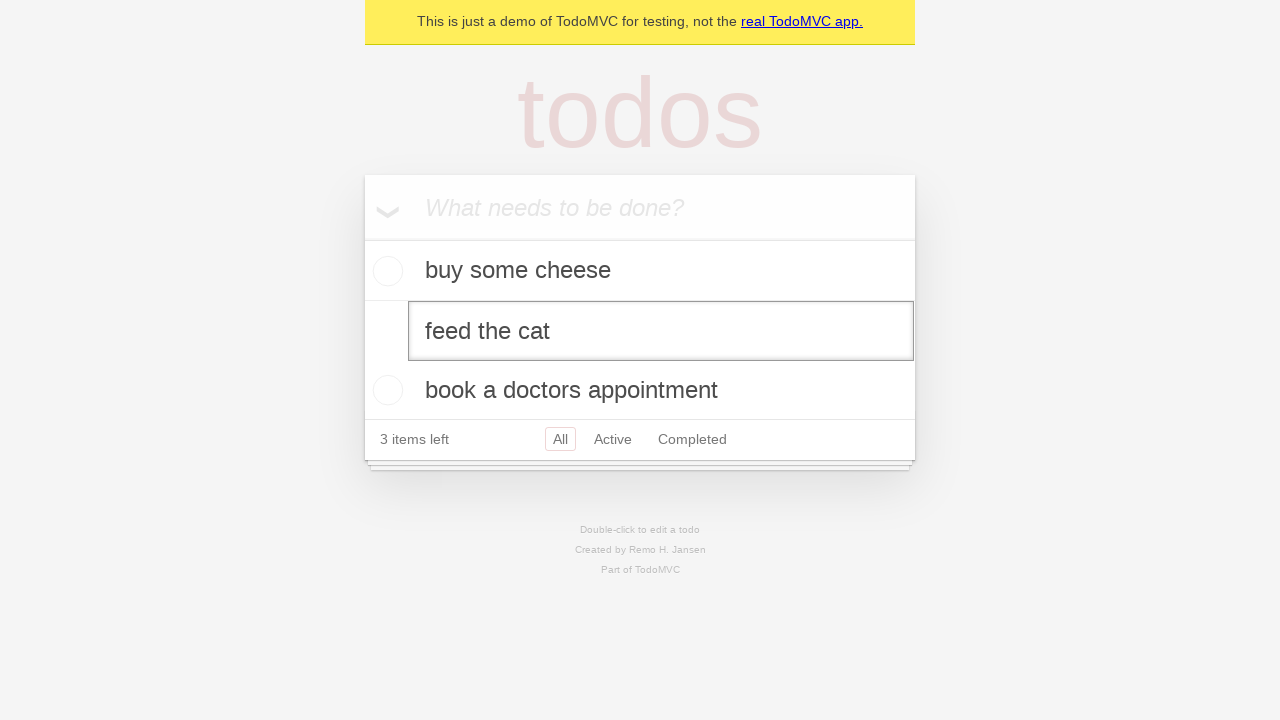

Filled edit input with new text 'buy some sausages' on .todo-list li >> nth=1 >> .edit
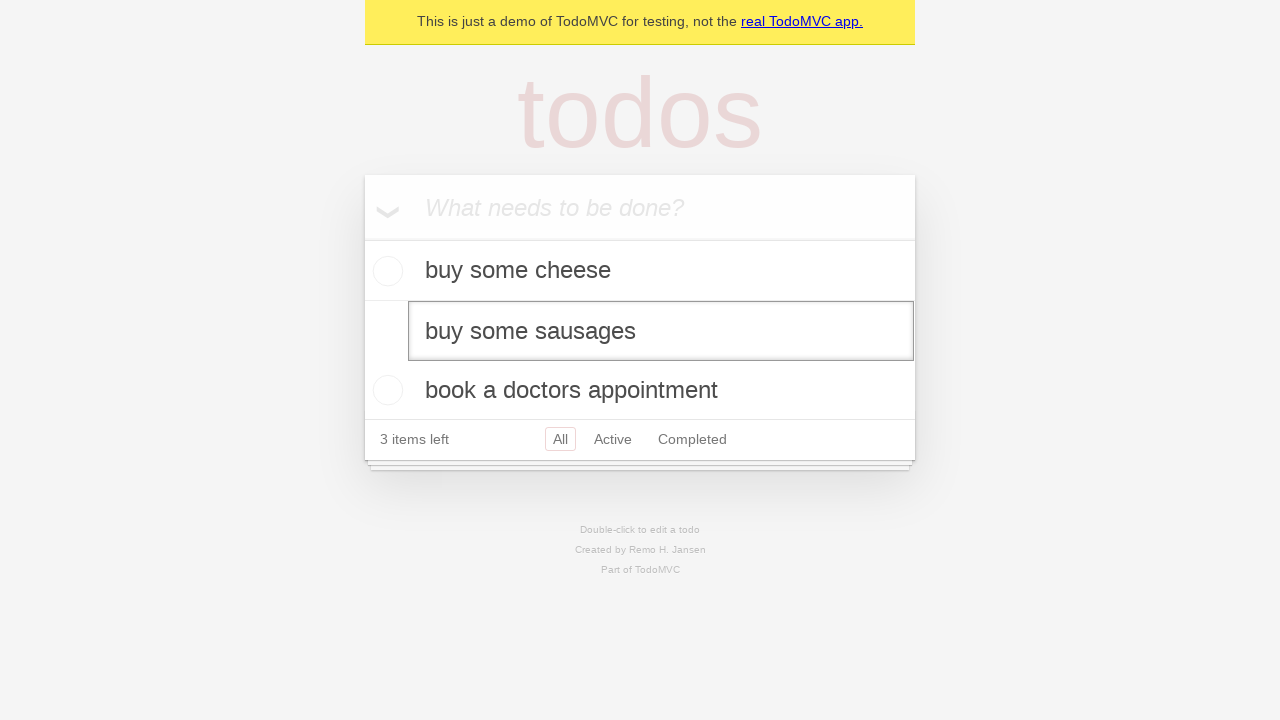

Triggered blur event on edit input to save changes
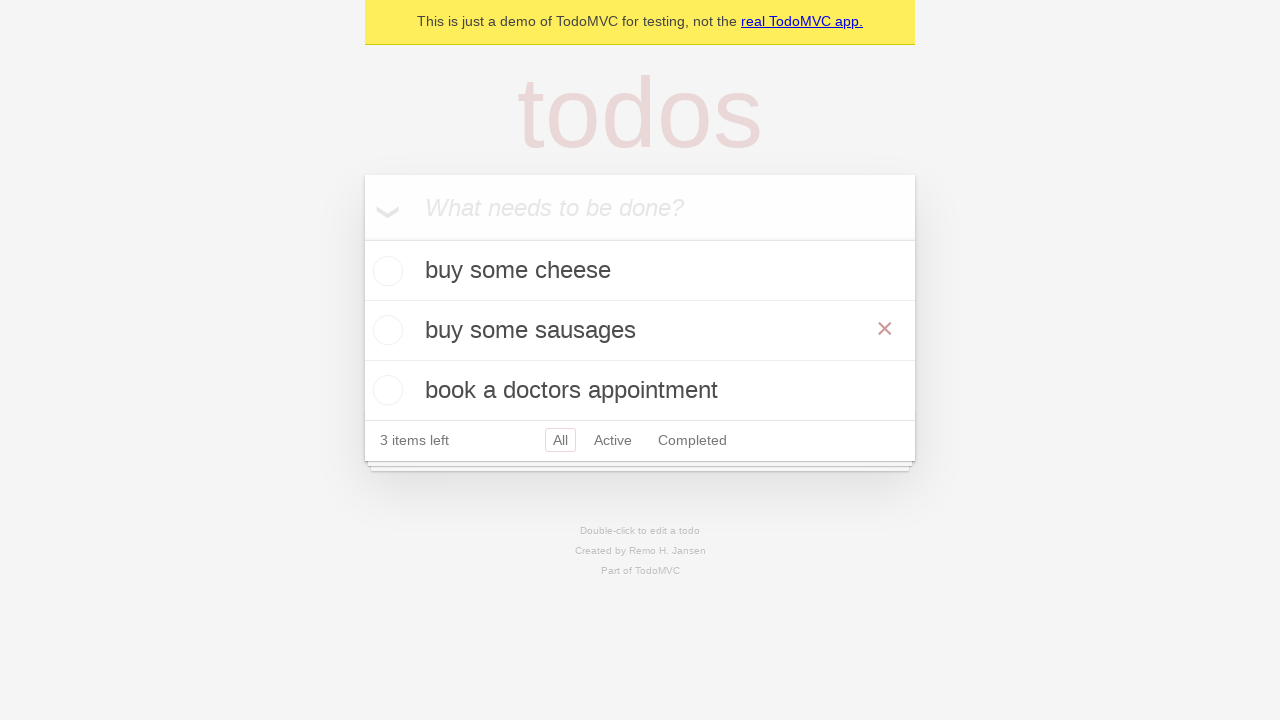

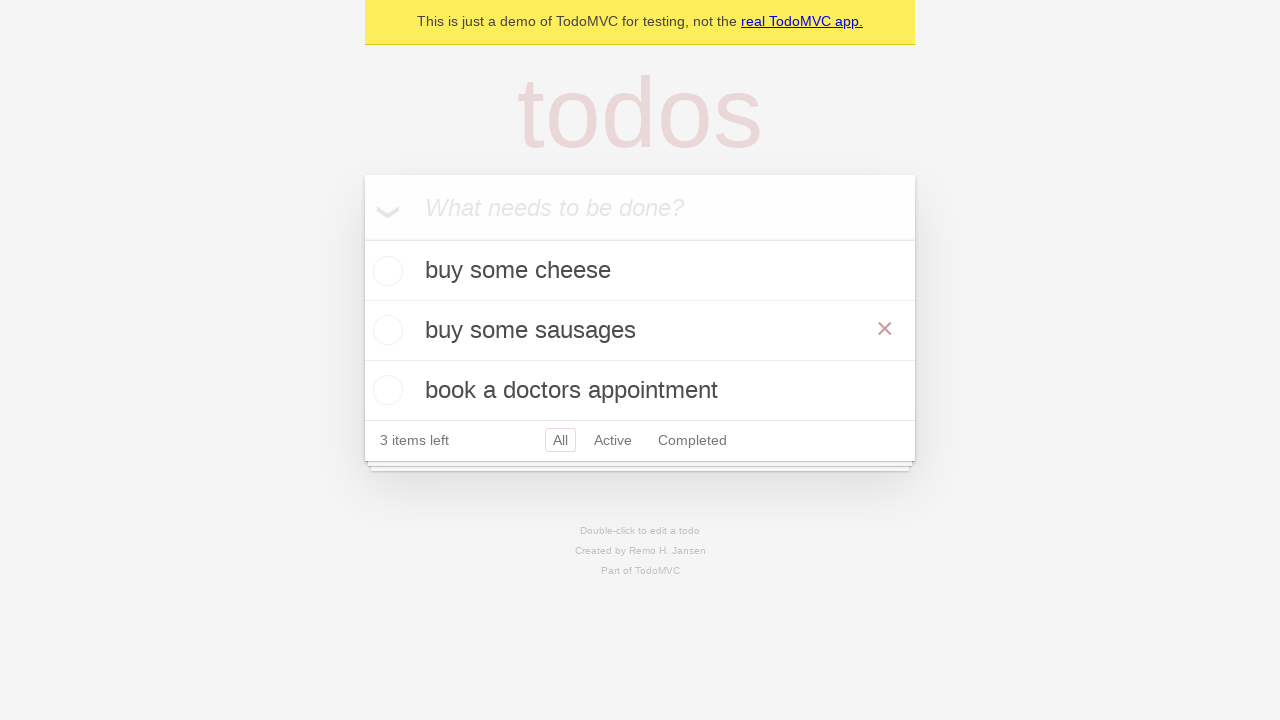